Navigates to SpiceJet website and maximizes the browser window to verify the page loads correctly

Starting URL: http://spicejet.com

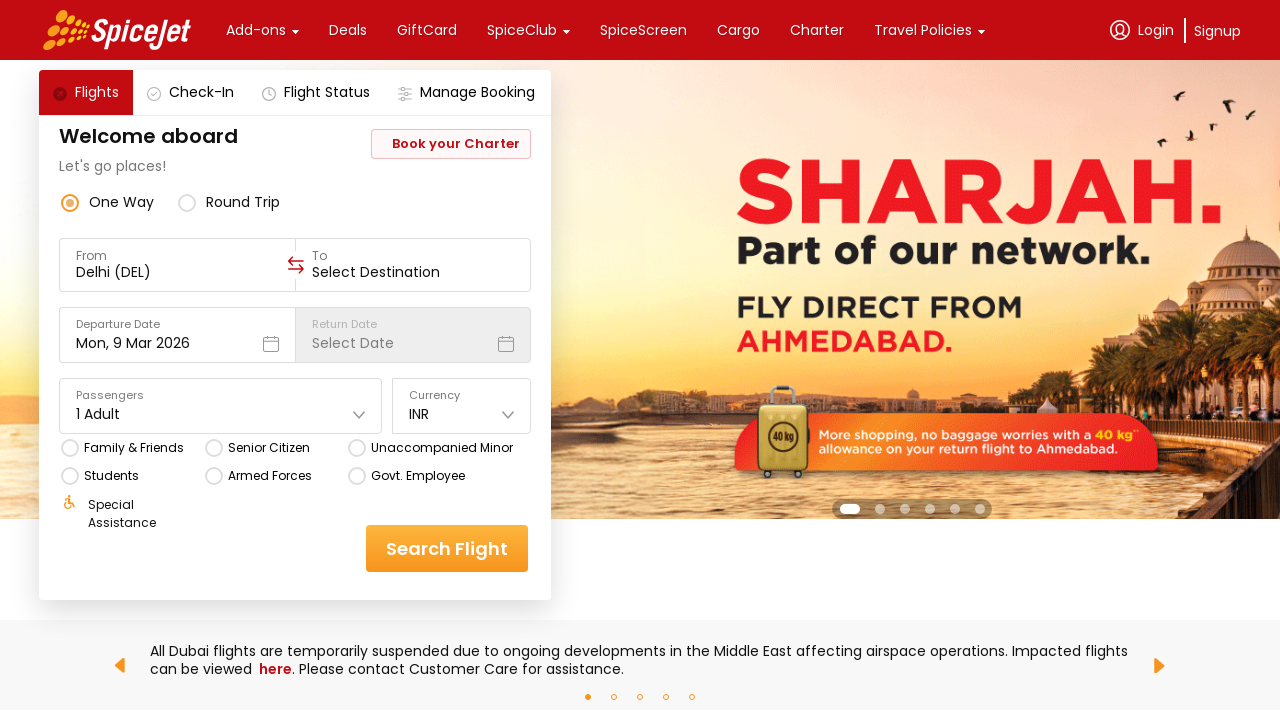

Waited for page DOM to load completely
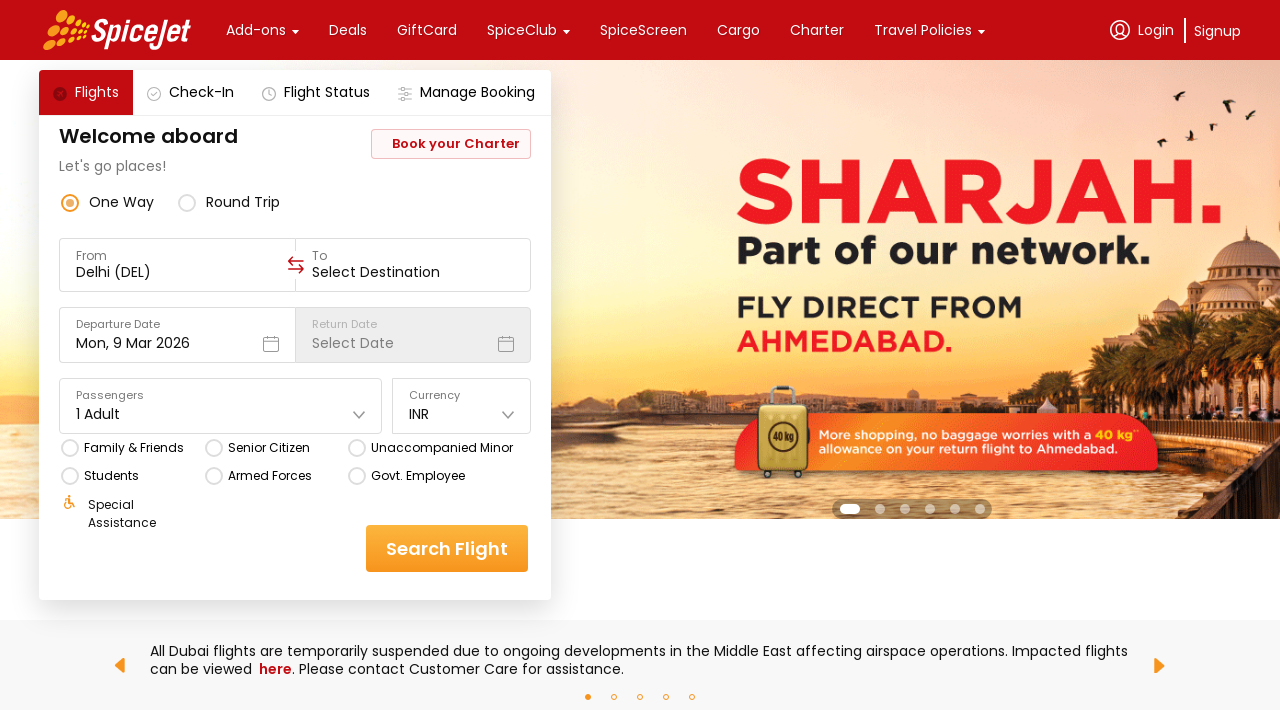

Retrieved page title: SpiceJet - Flight Booking for Domestic and International, Cheap Air Tickets
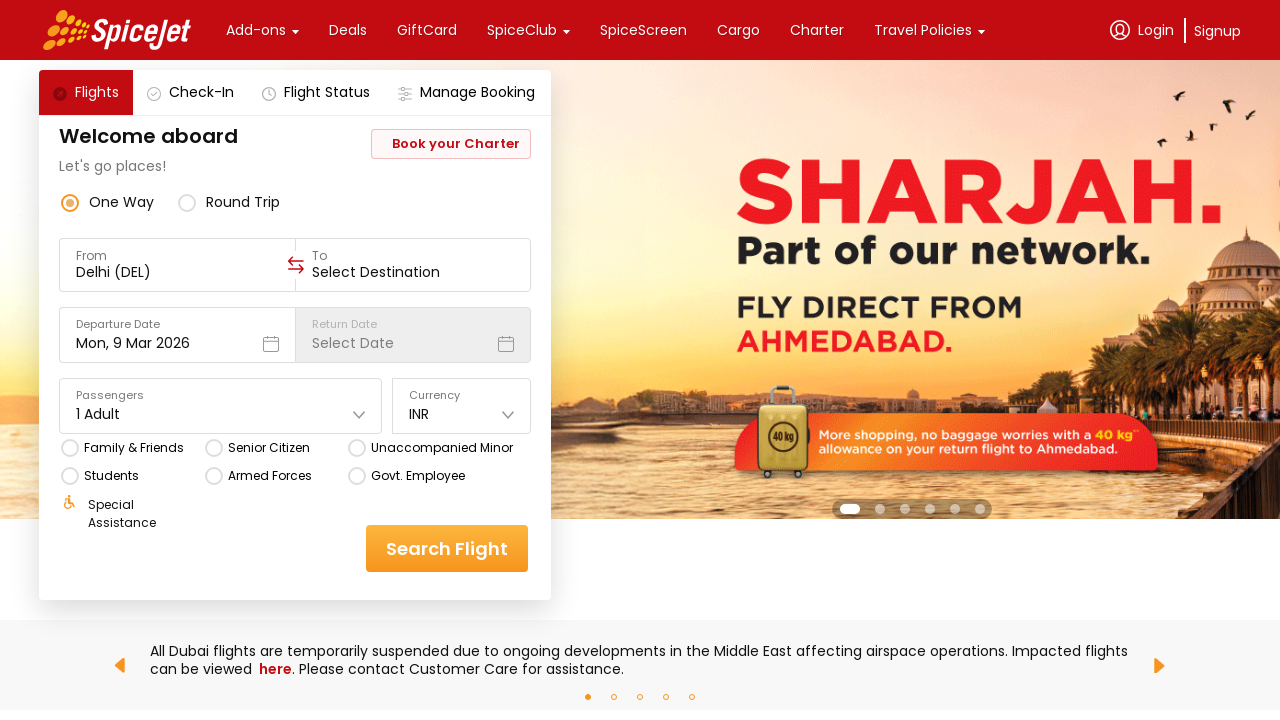

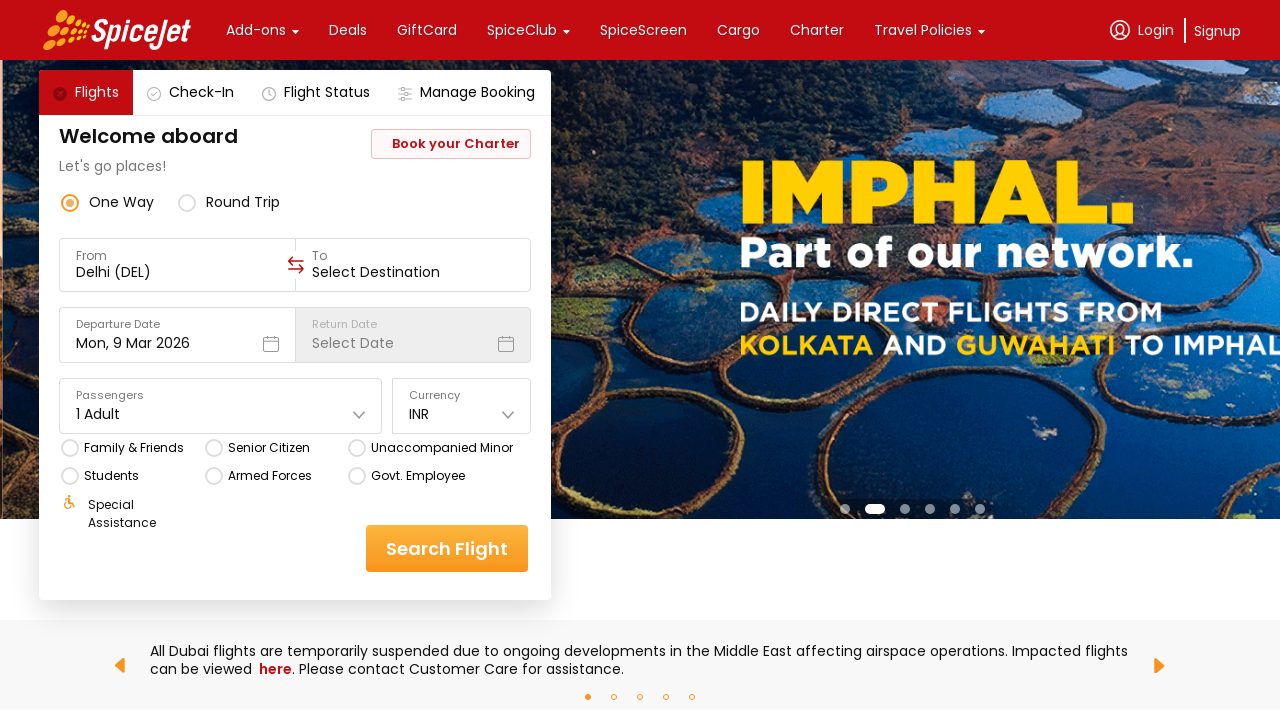